Tests a travel booking website by selecting departure and destination cities, submitting the search form, and interacting with the flight results table

Starting URL: https://blazedemo.com/

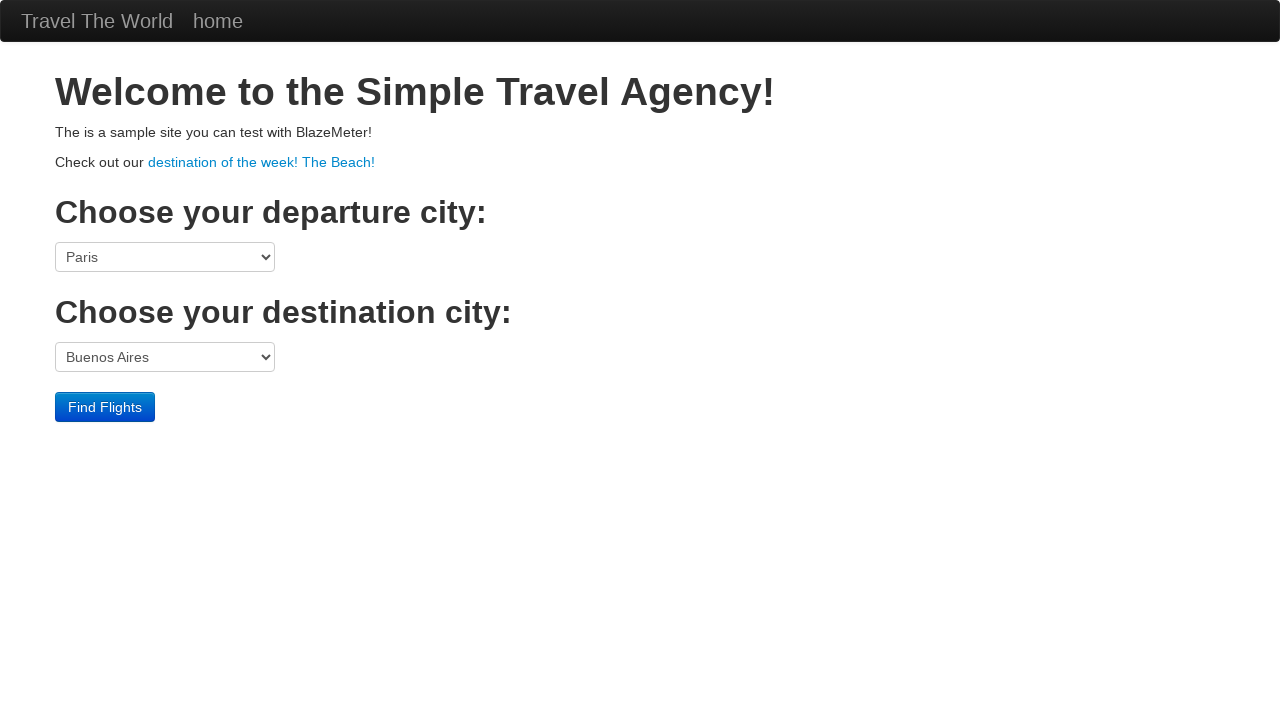

Selected Boston as departure city on select[name='fromPort']
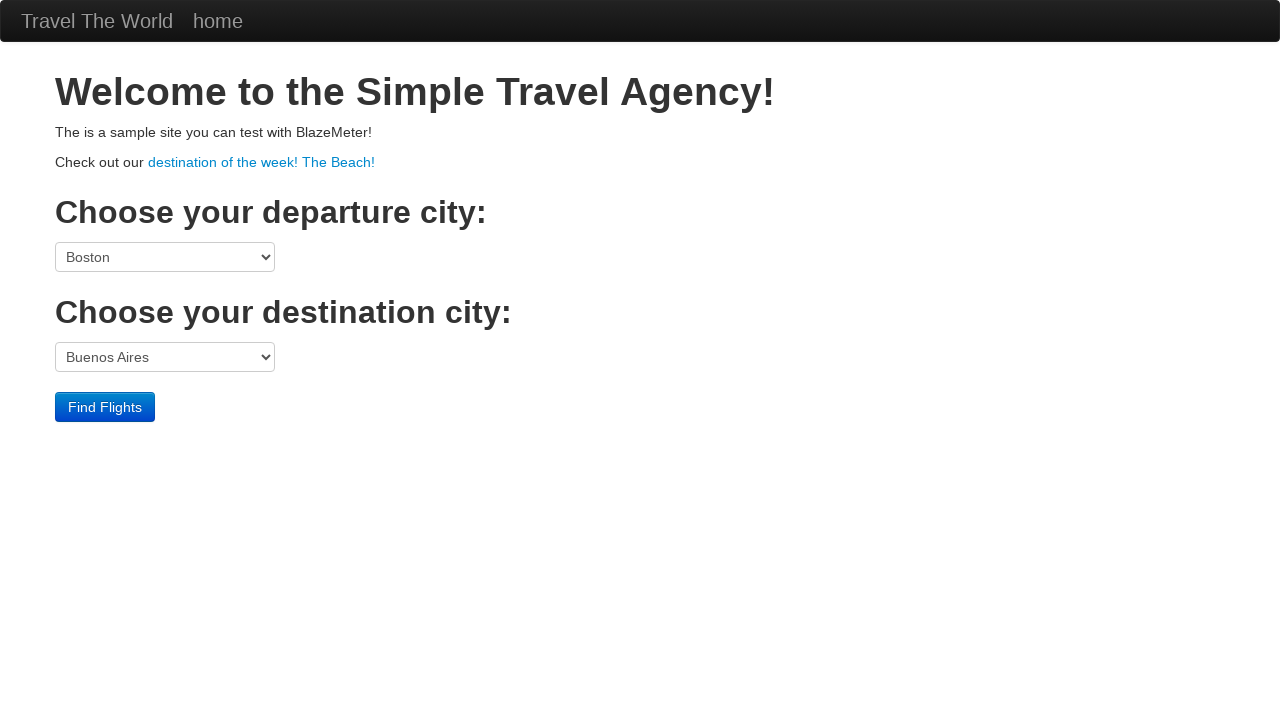

Selected London as destination city on select[name='toPort']
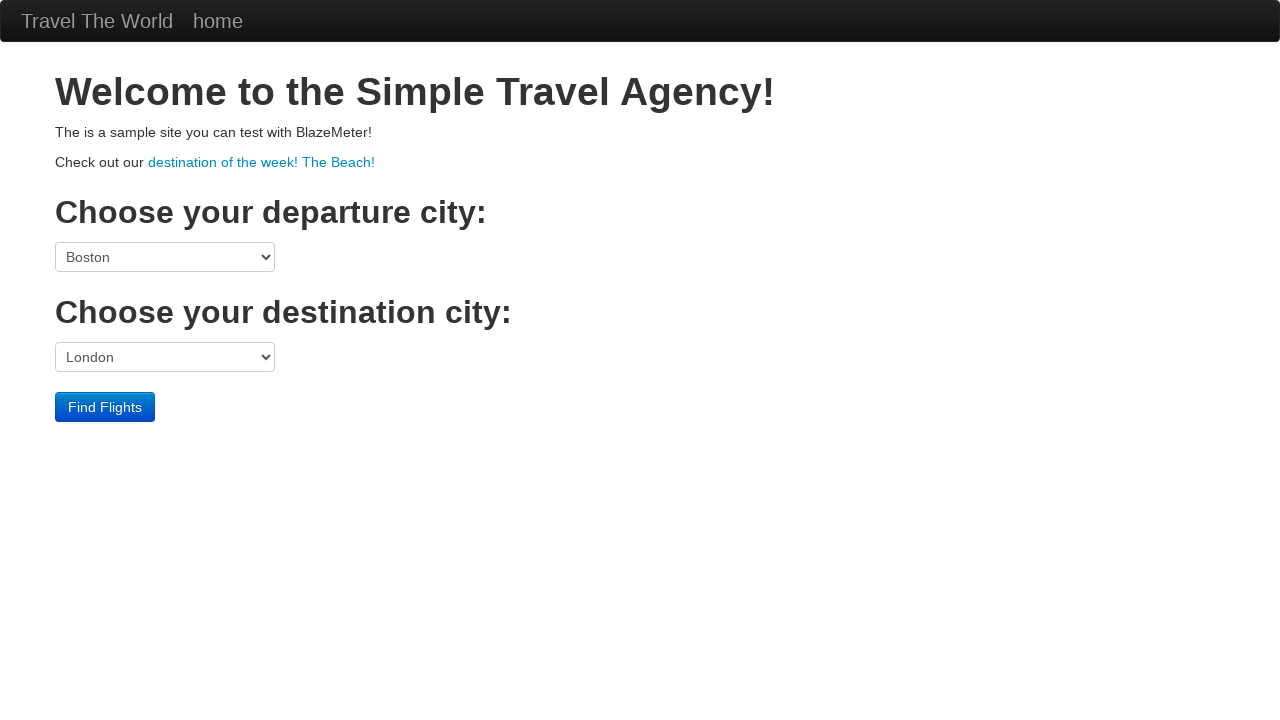

Clicked Find Flights button to search for flights at (105, 407) on input[type='submit']
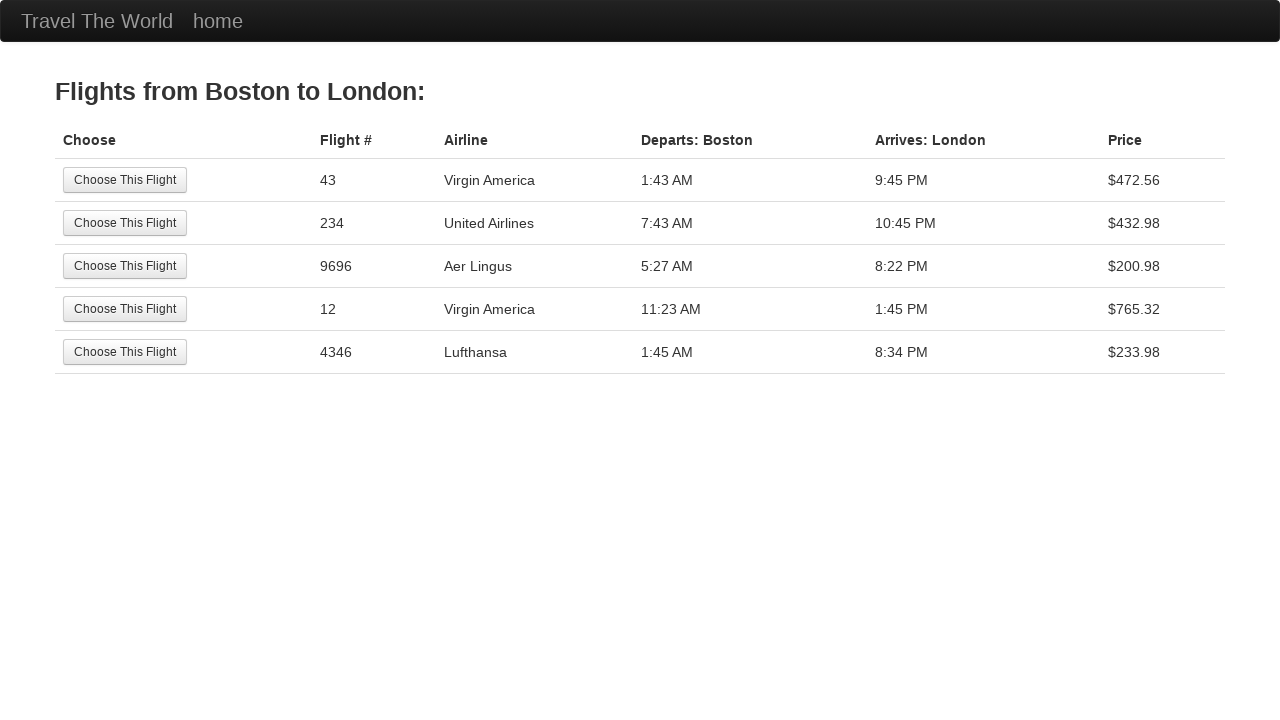

Flight results table loaded
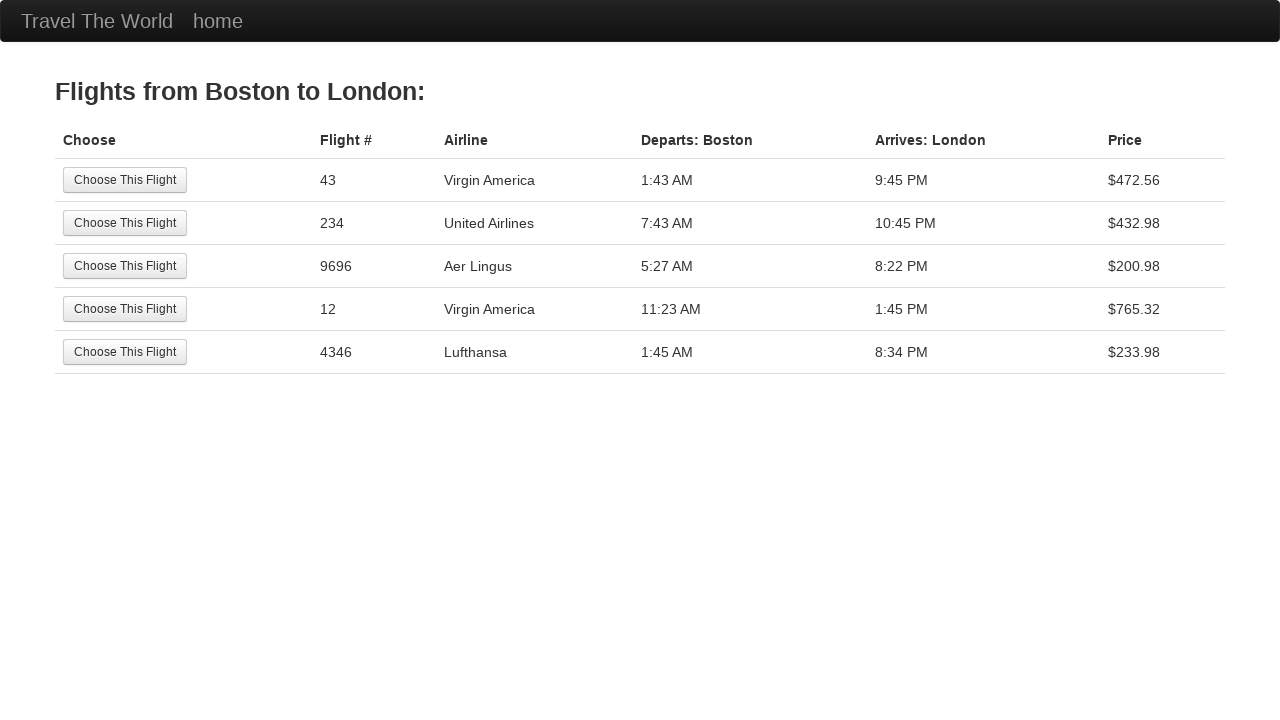

Retrieved and printed table headers
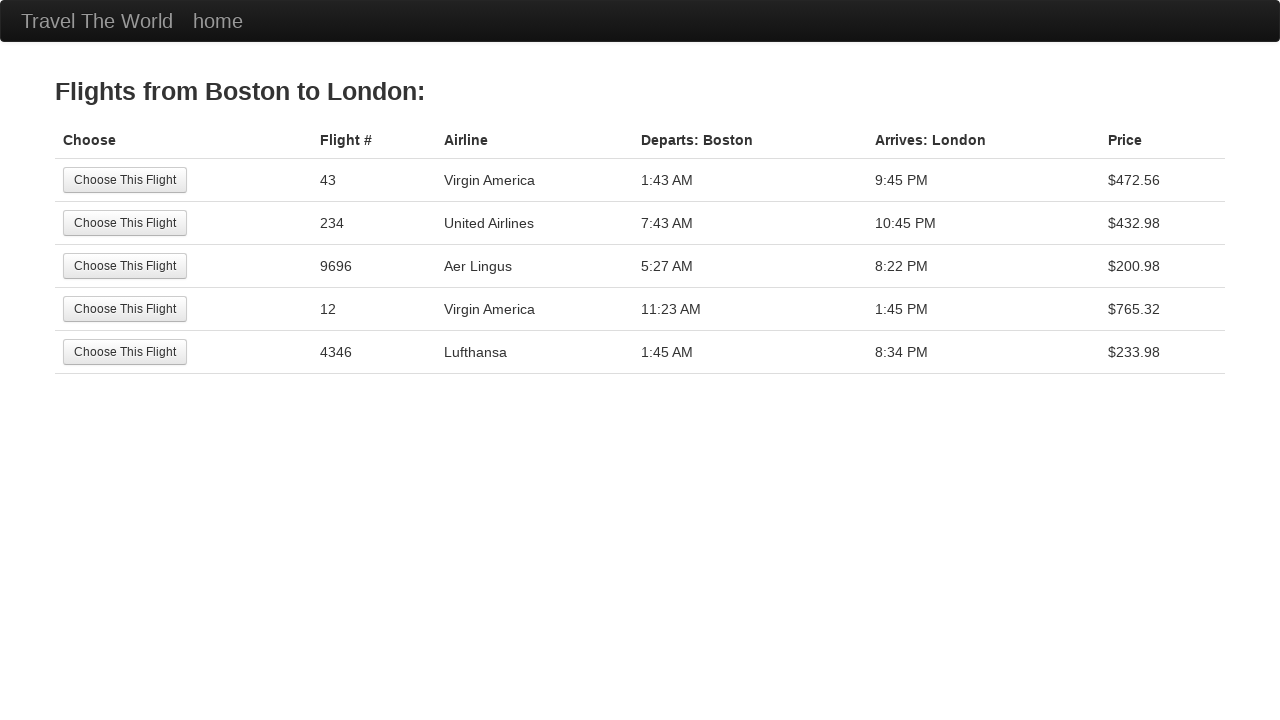

Retrieved and printed first flight row data
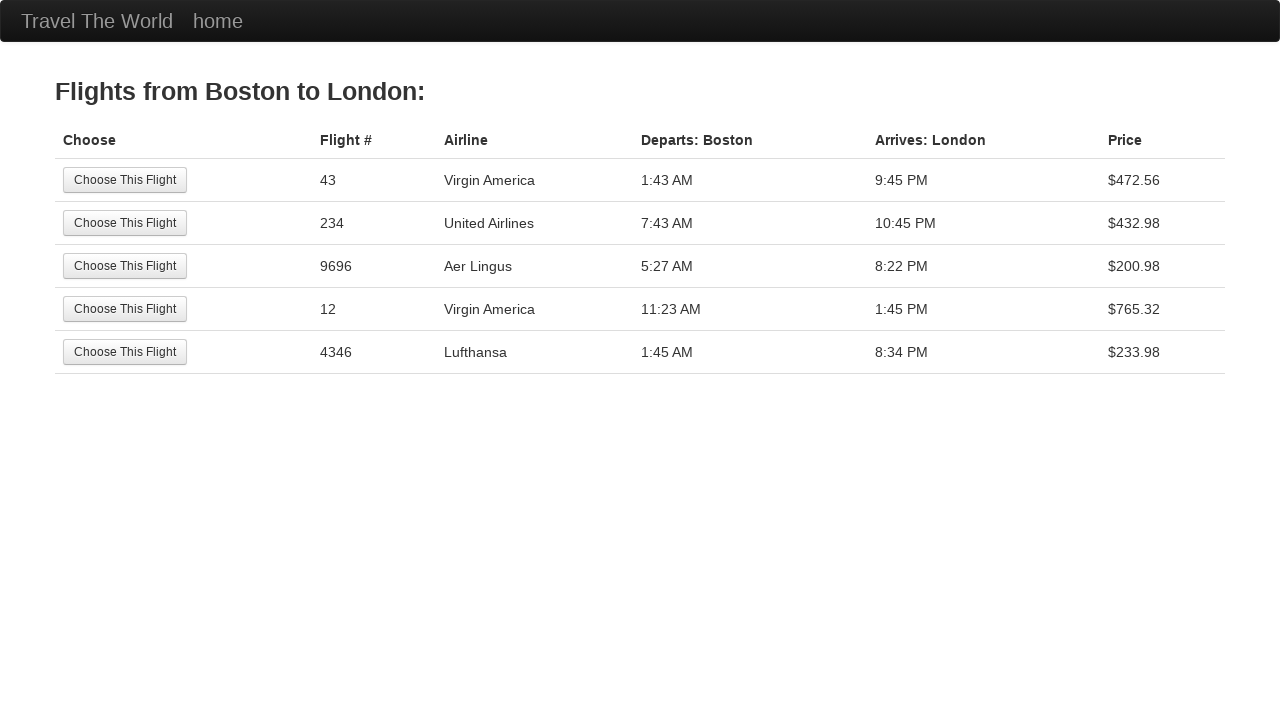

Clicked Choose button for first available flight at (125, 180) on tr >> nth=1 >> input[type='submit'] >> nth=0
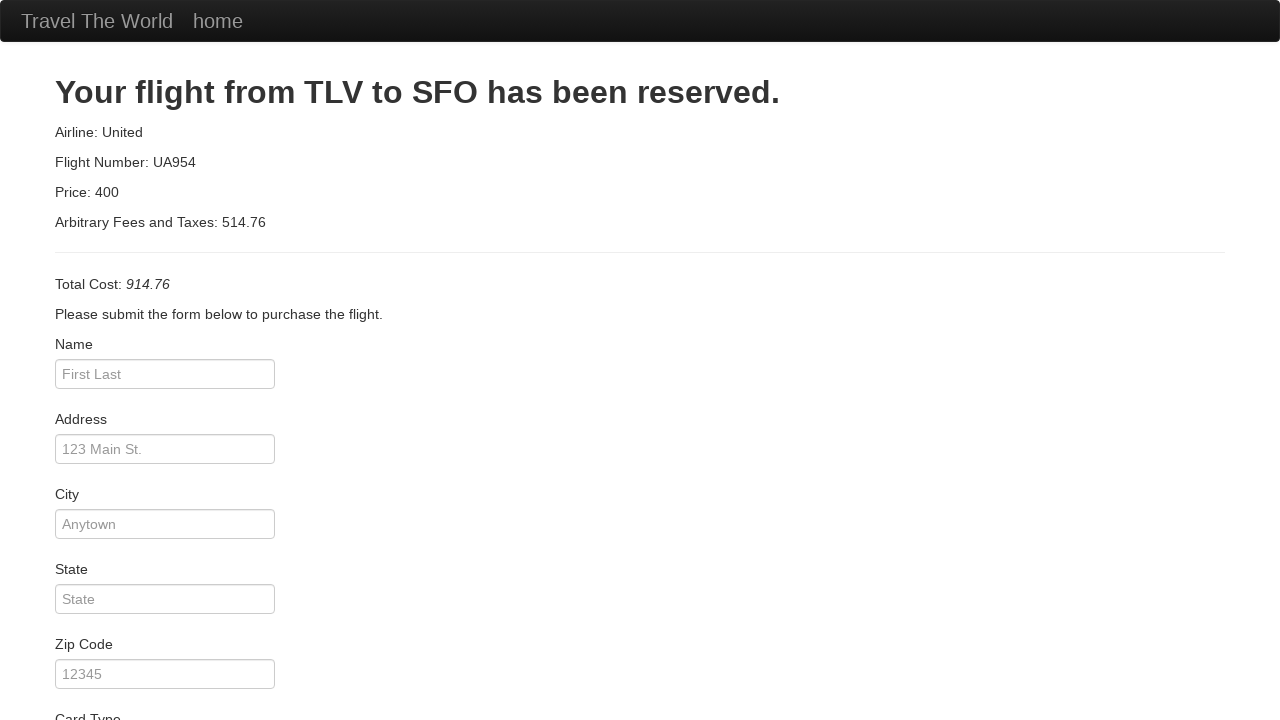

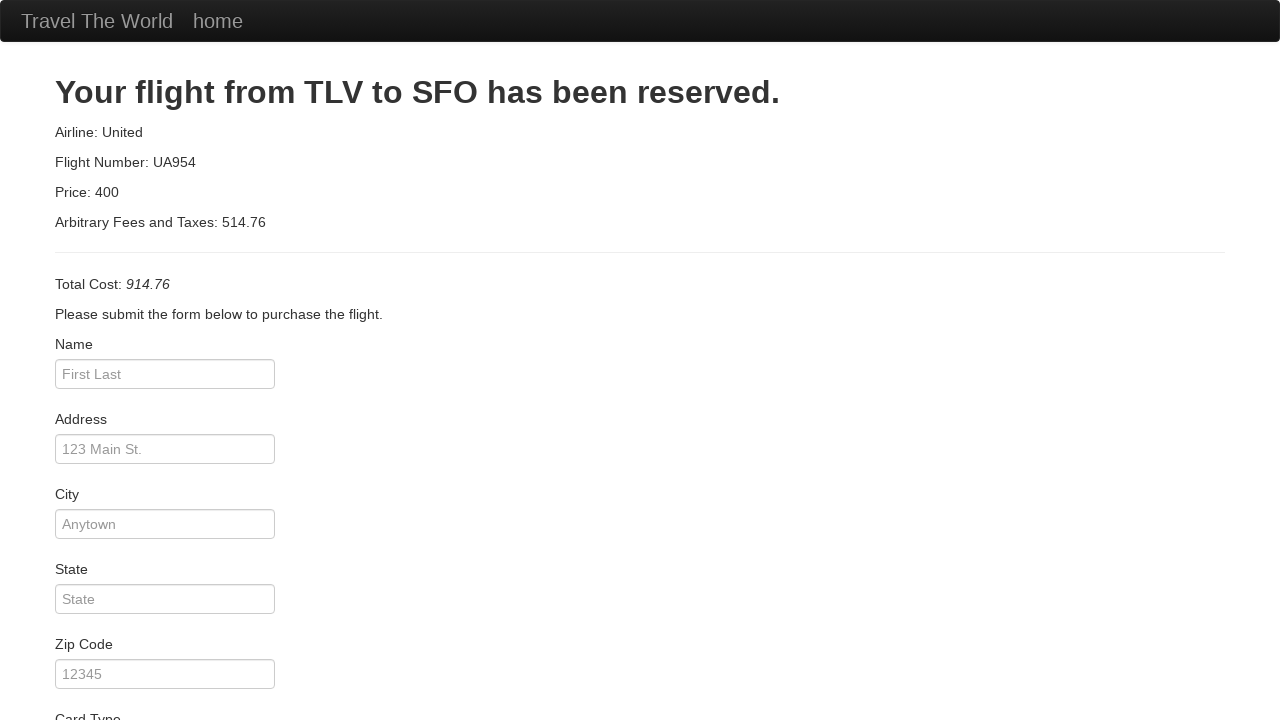